Navigates to the automation practice page and verifies that the fixed header table with data rows is present and accessible.

Starting URL: https://rahulshettyacademy.com/AutomationPractice/

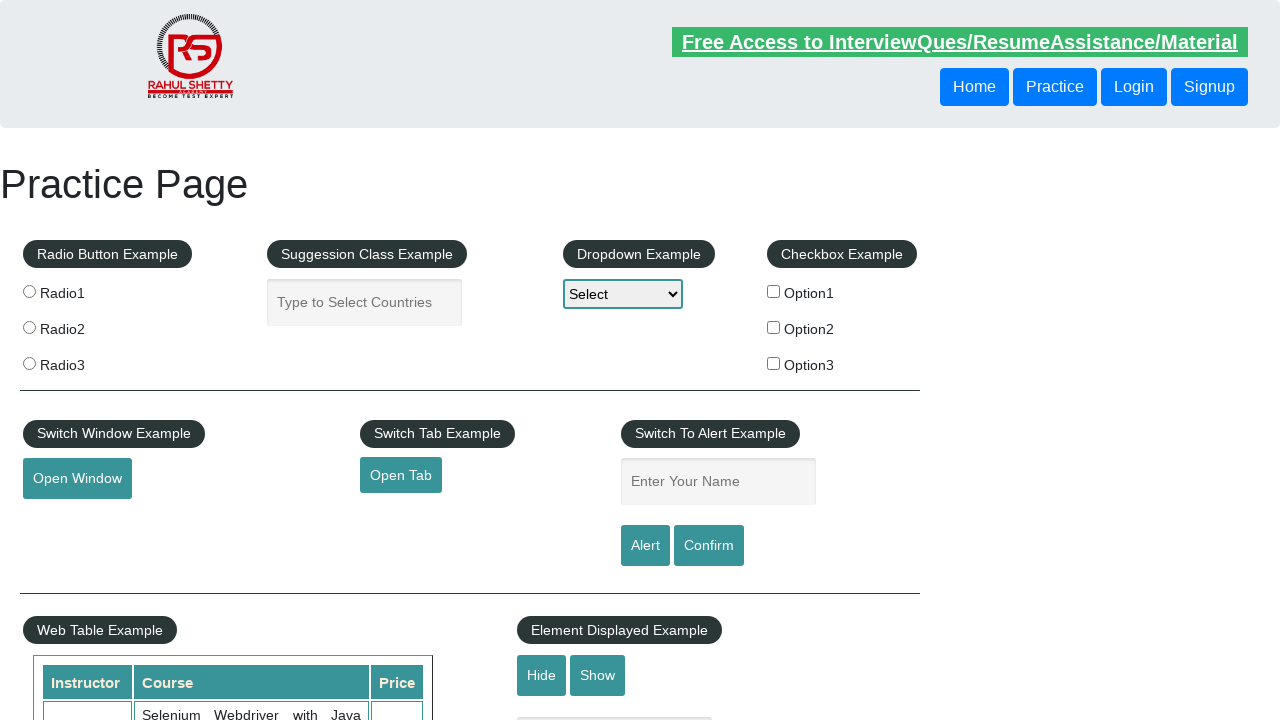

Waited for fixed header table to be visible
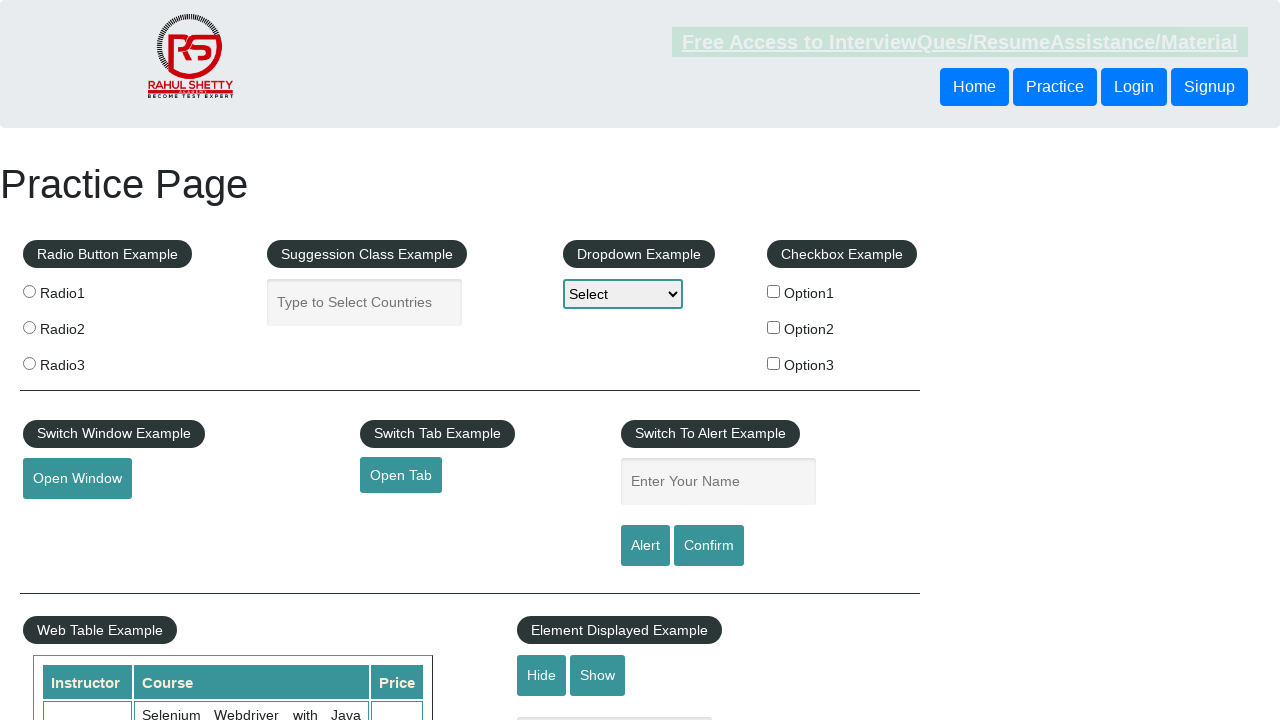

Verified table data rows are present
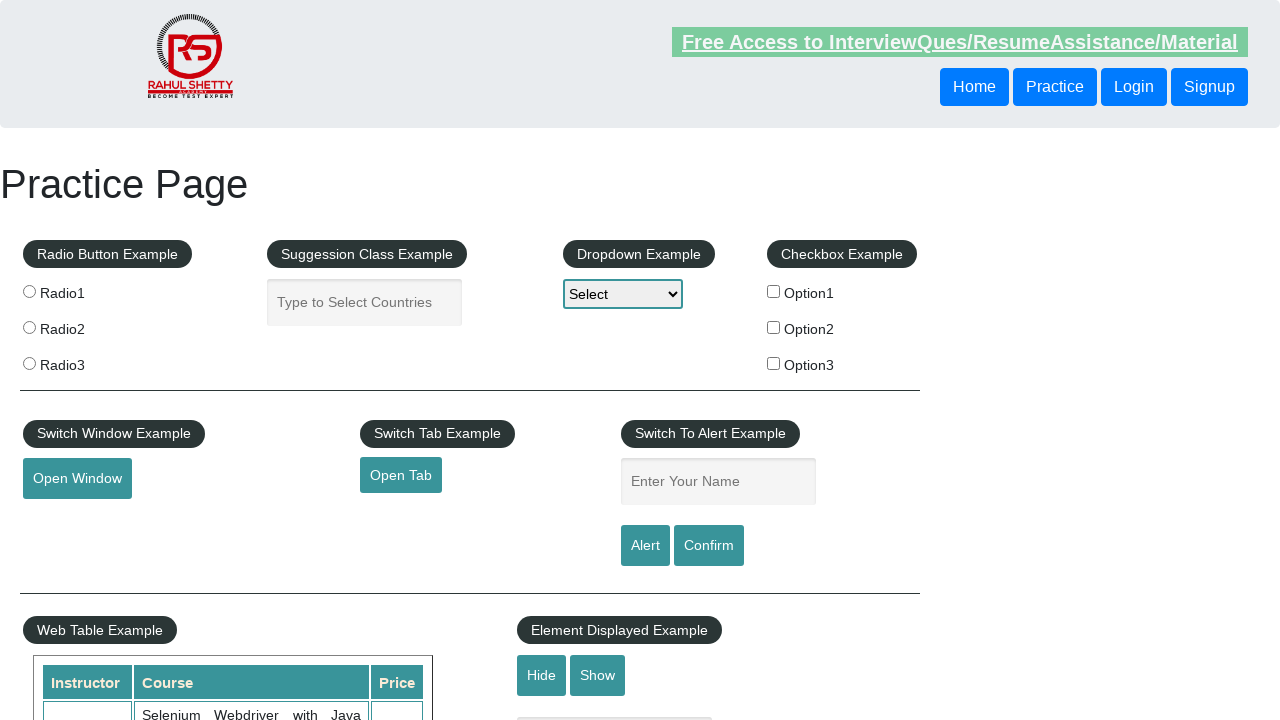

Verified first table cell is accessible
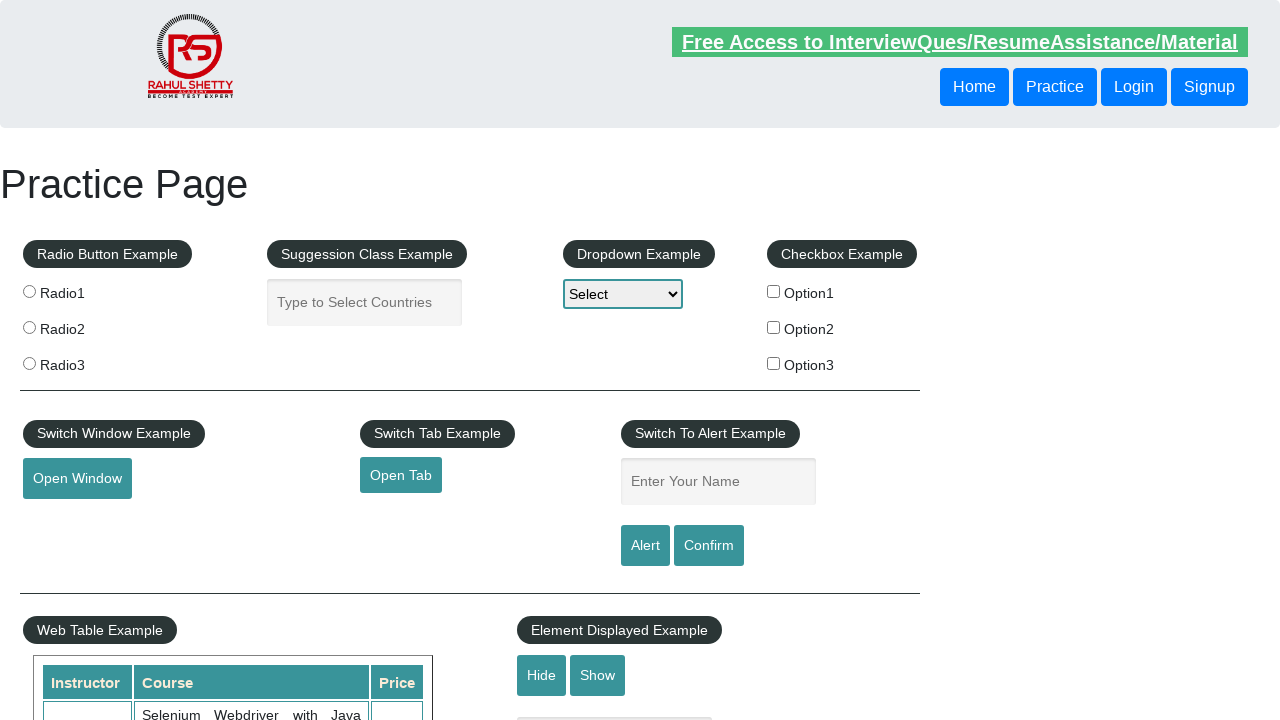

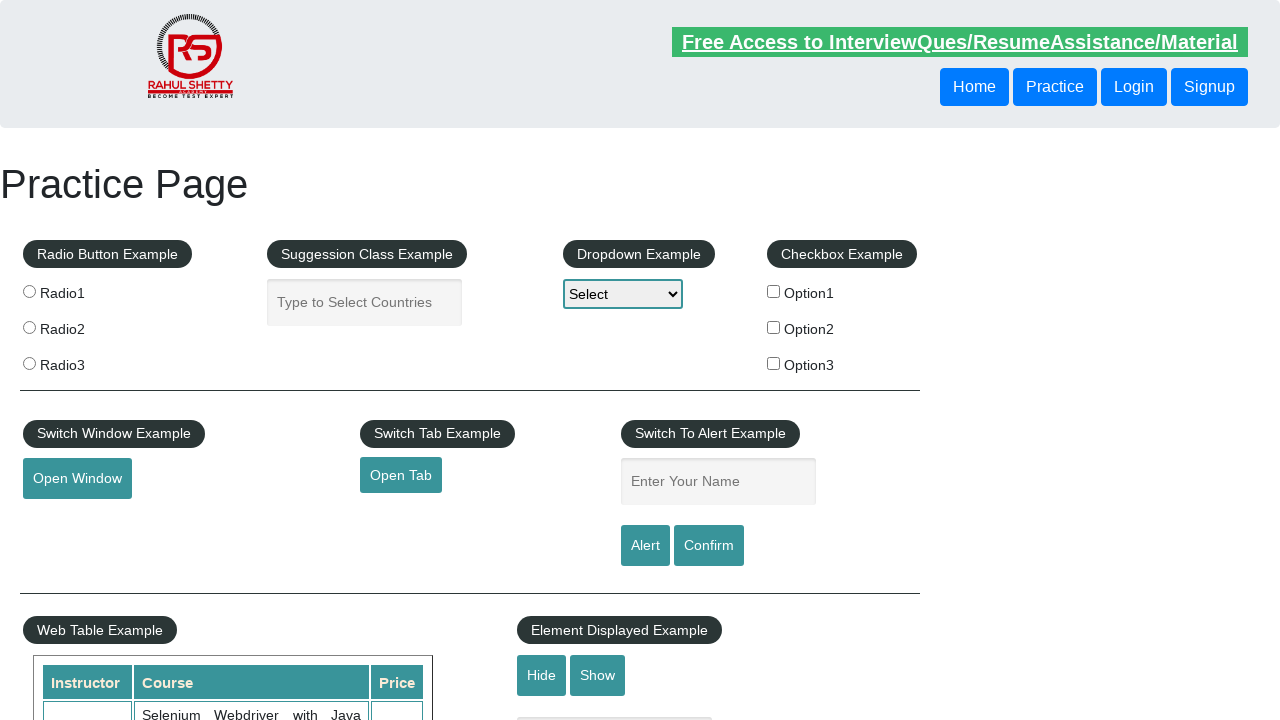